Tests select menu functionality by selecting "Group 2, option 1" from the first dropdown and "Prof." from the title dropdown, then validates they are selected.

Starting URL: https://demoqa.com/select-menu

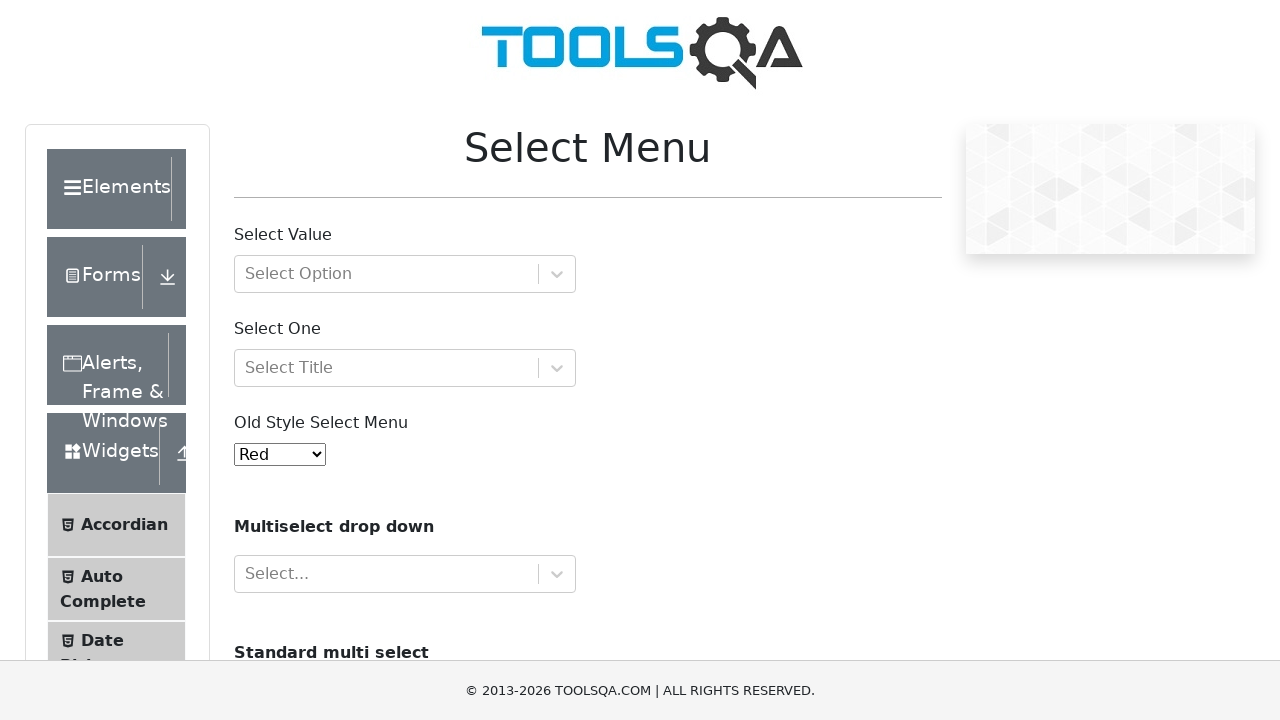

Waited for 'Select Value' dropdown to load
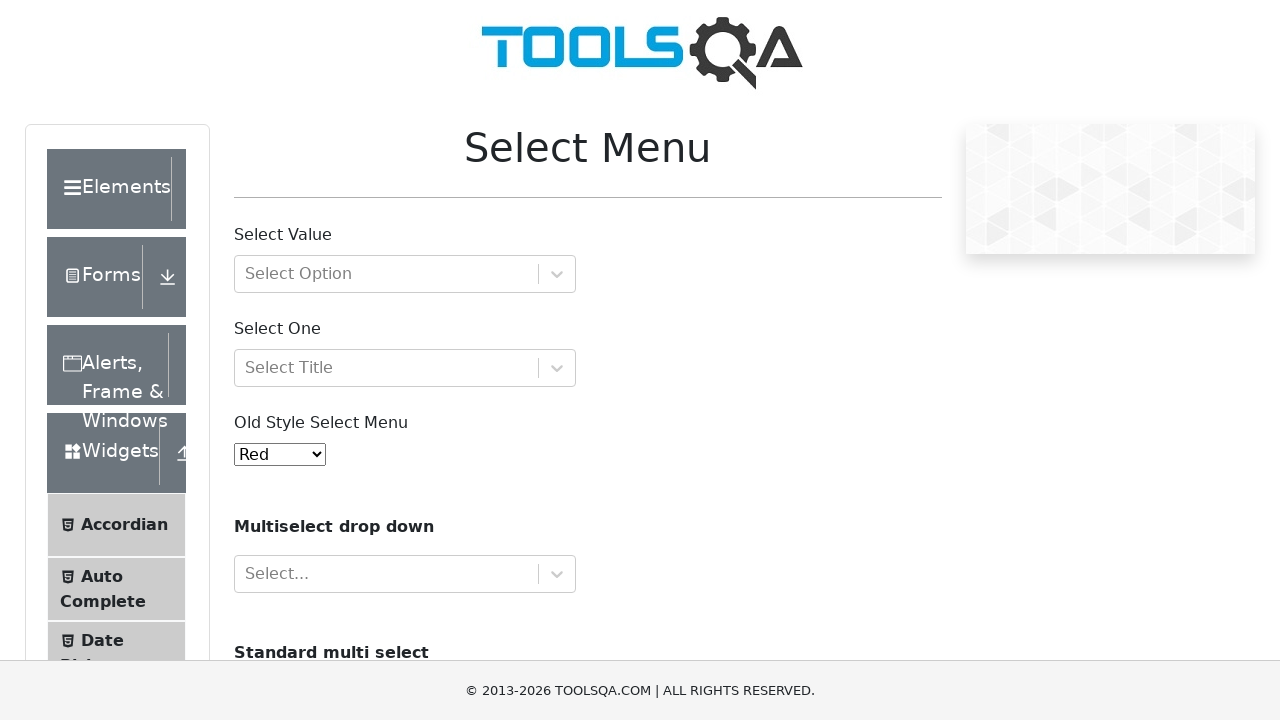

Clicked the 'Select Value' dropdown at (405, 274) on #withOptGroup
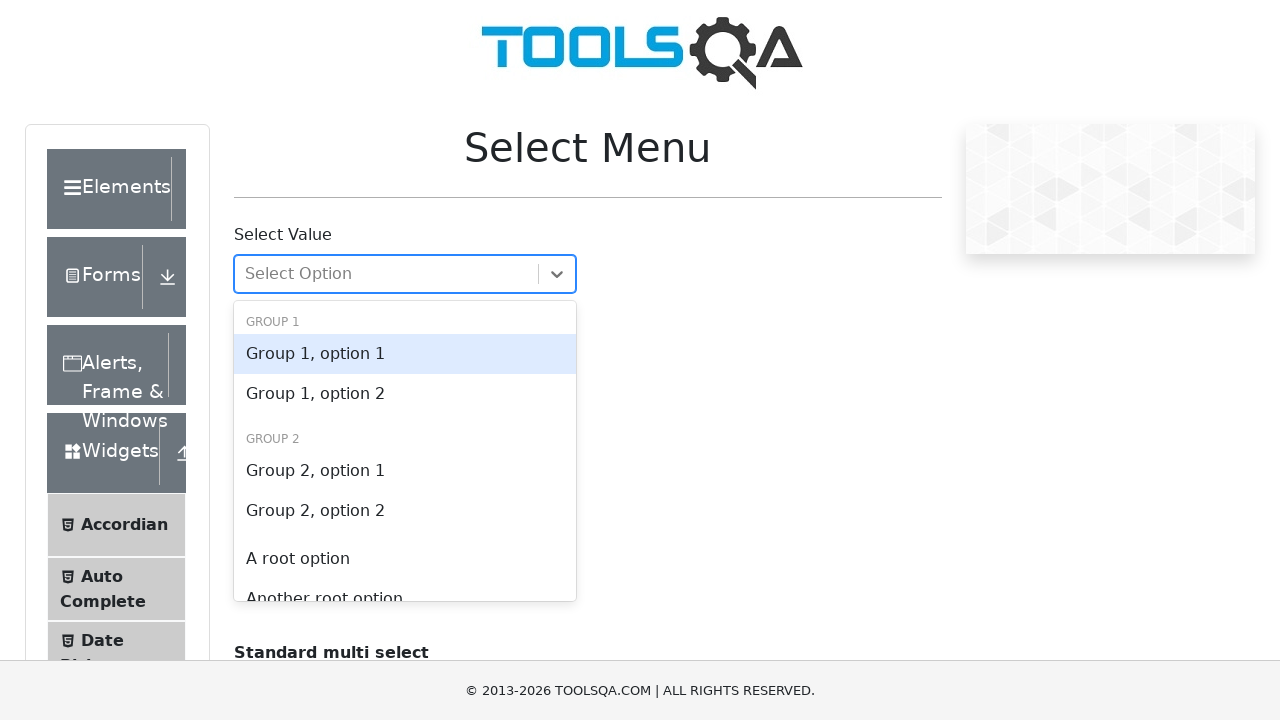

Selected 'Group 2, option 1' from the dropdown at (405, 471) on text=Group 2, option 1
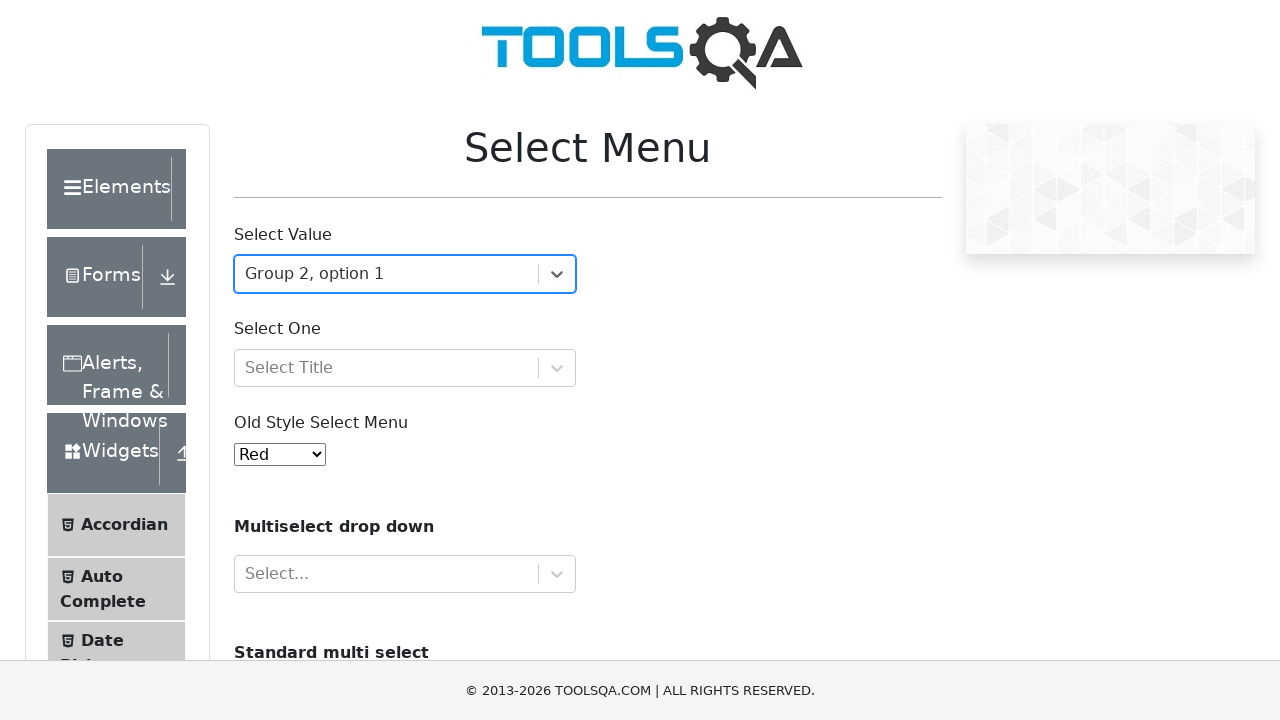

Clicked the 'Select One' dropdown for title selection at (405, 368) on #selectOne
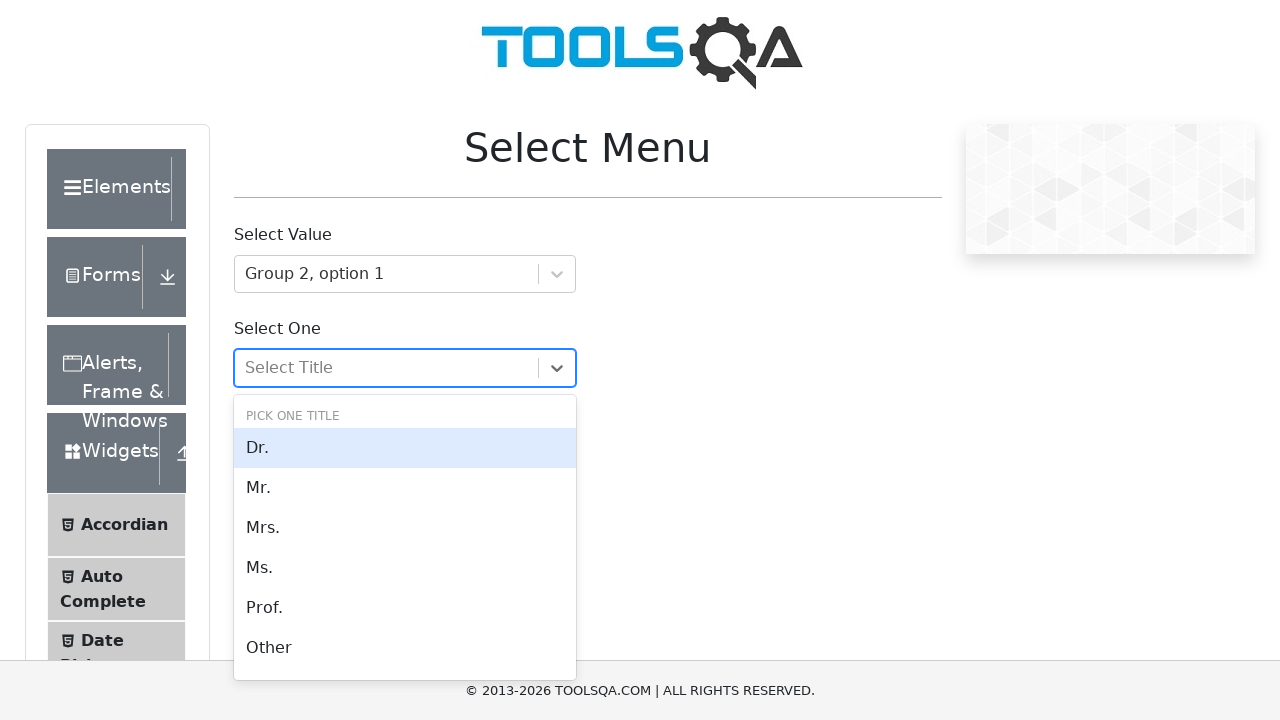

Selected 'Prof.' from the title dropdown at (405, 608) on text=Prof.
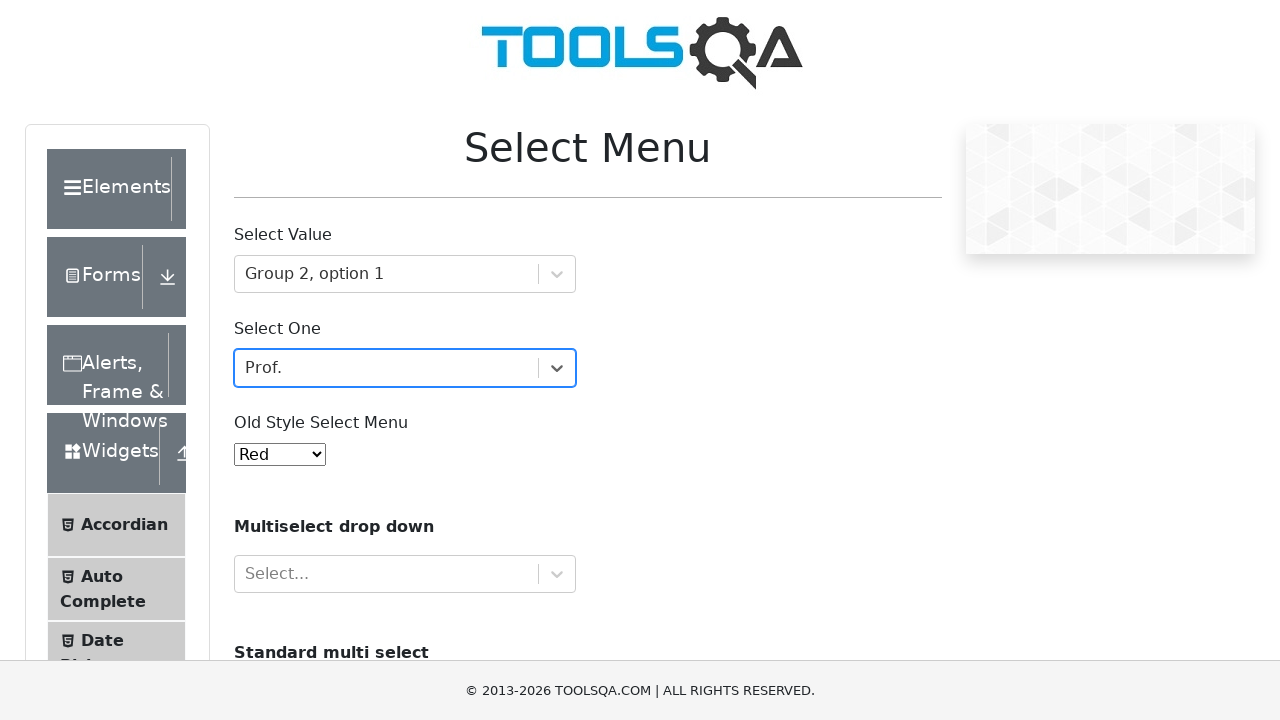

Verified 'Group 2, option 1' is visible on page
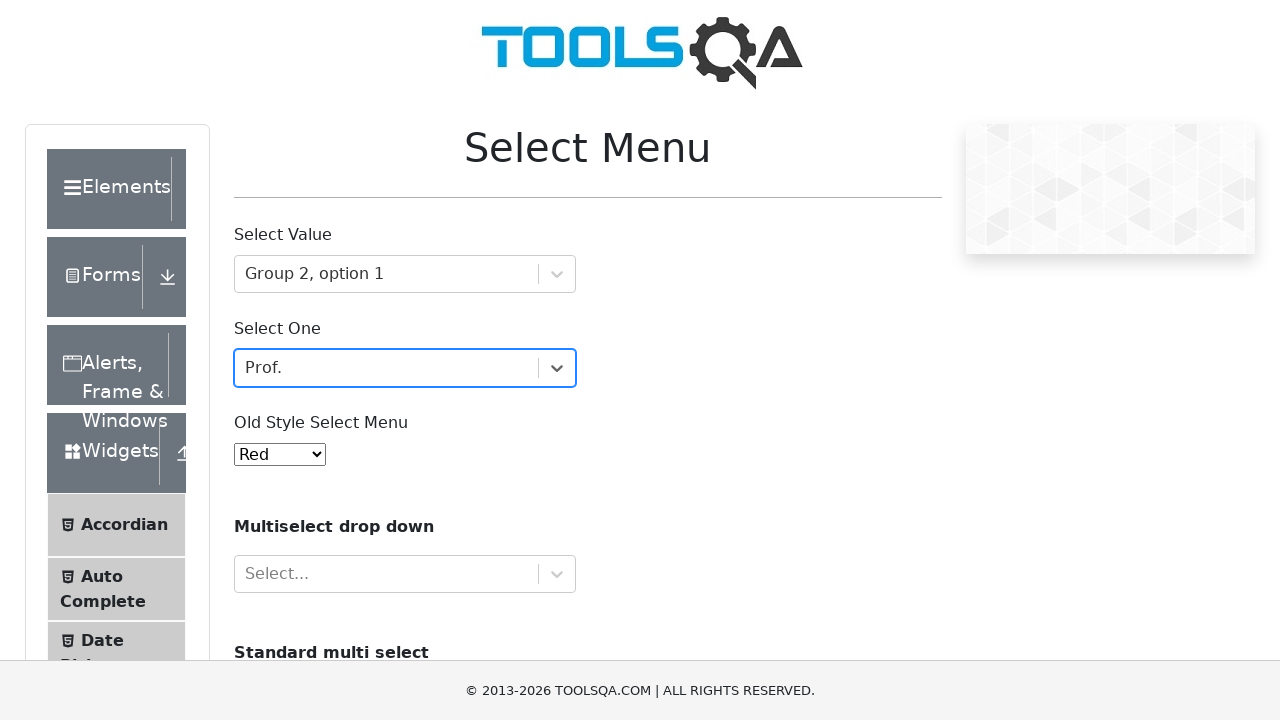

Verified 'Prof.' is visible on page
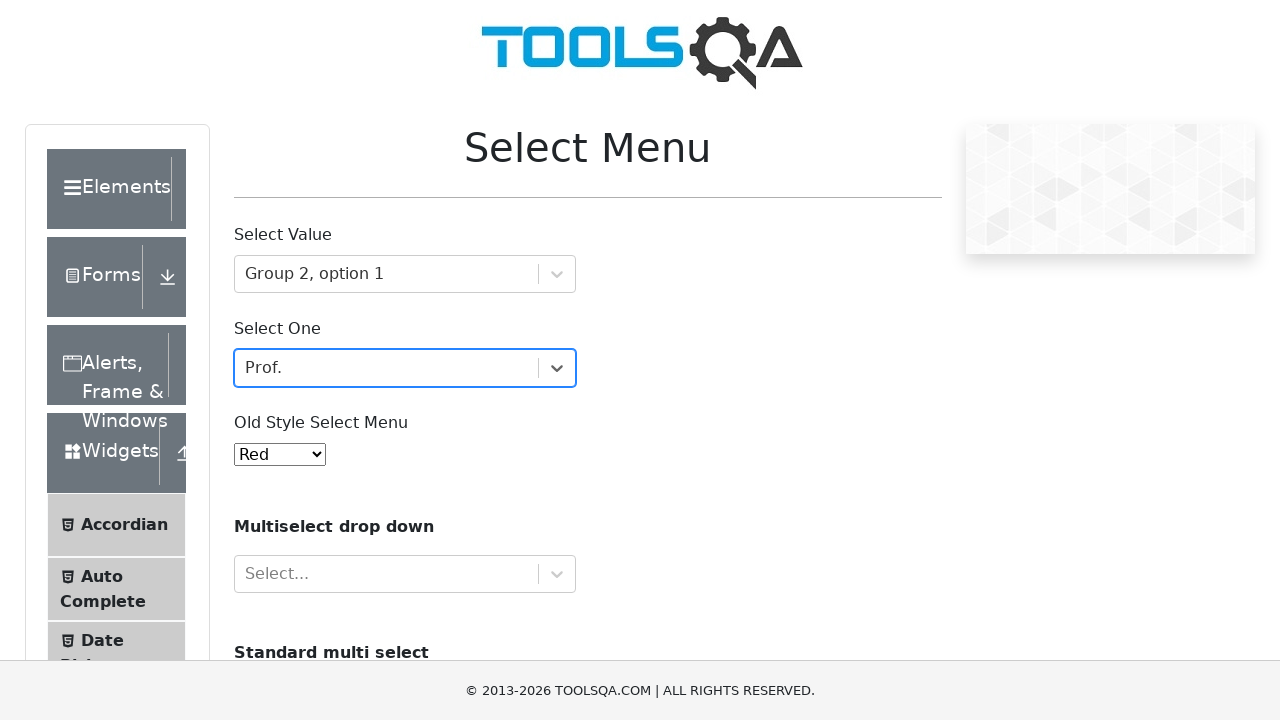

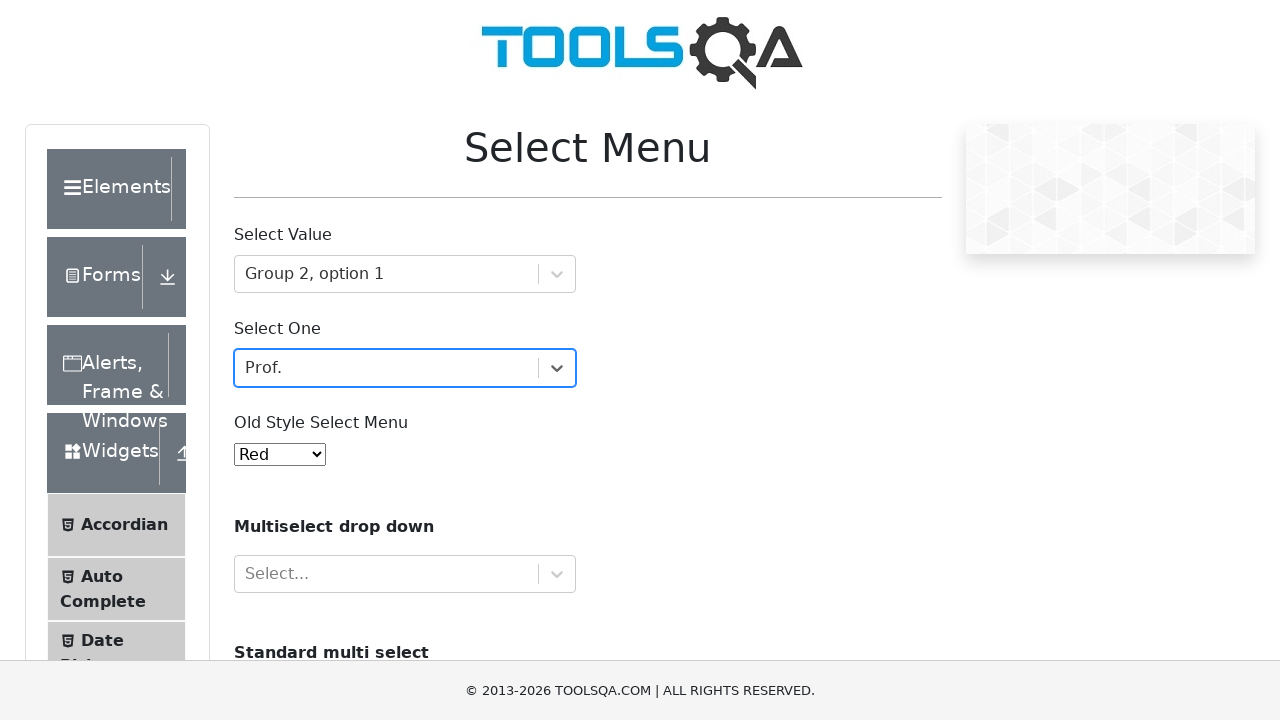